Navigates to the OrangeHRM demo site and verifies the page title is accessible. This is a basic page load verification test.

Starting URL: https://opensource-demo.orangehrmlive.com/

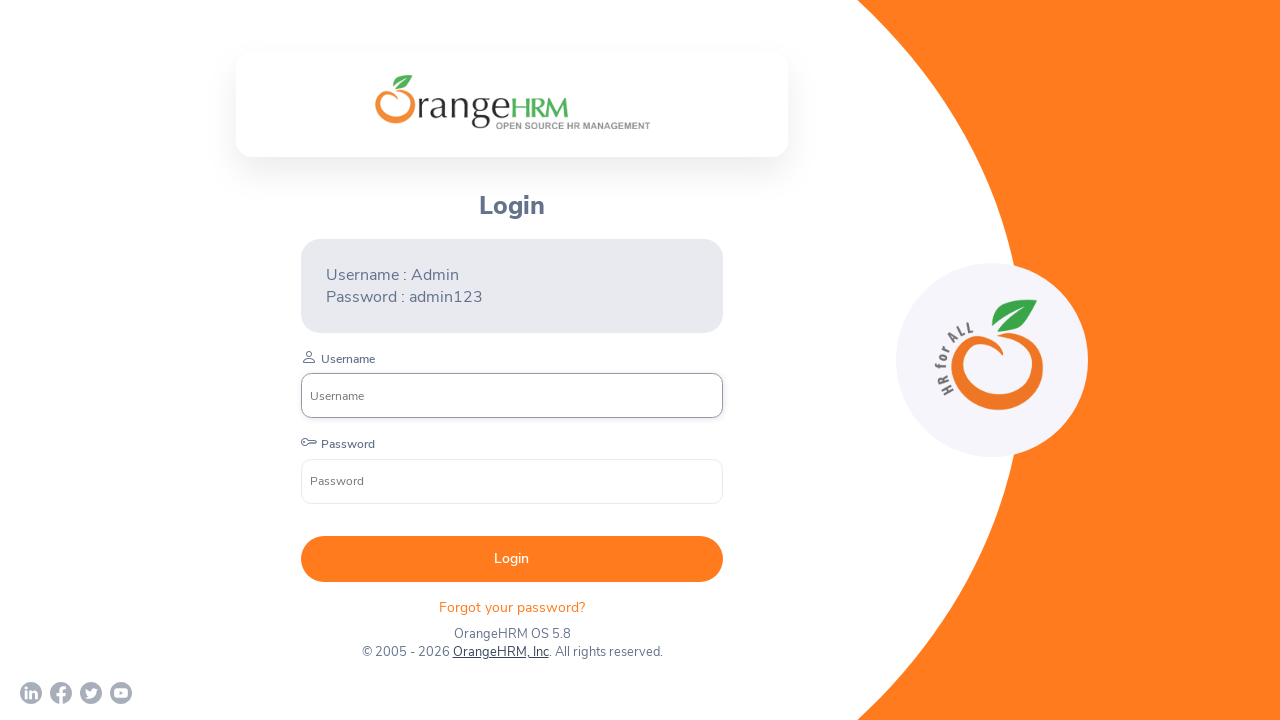

Waited for page to reach domcontentloaded state
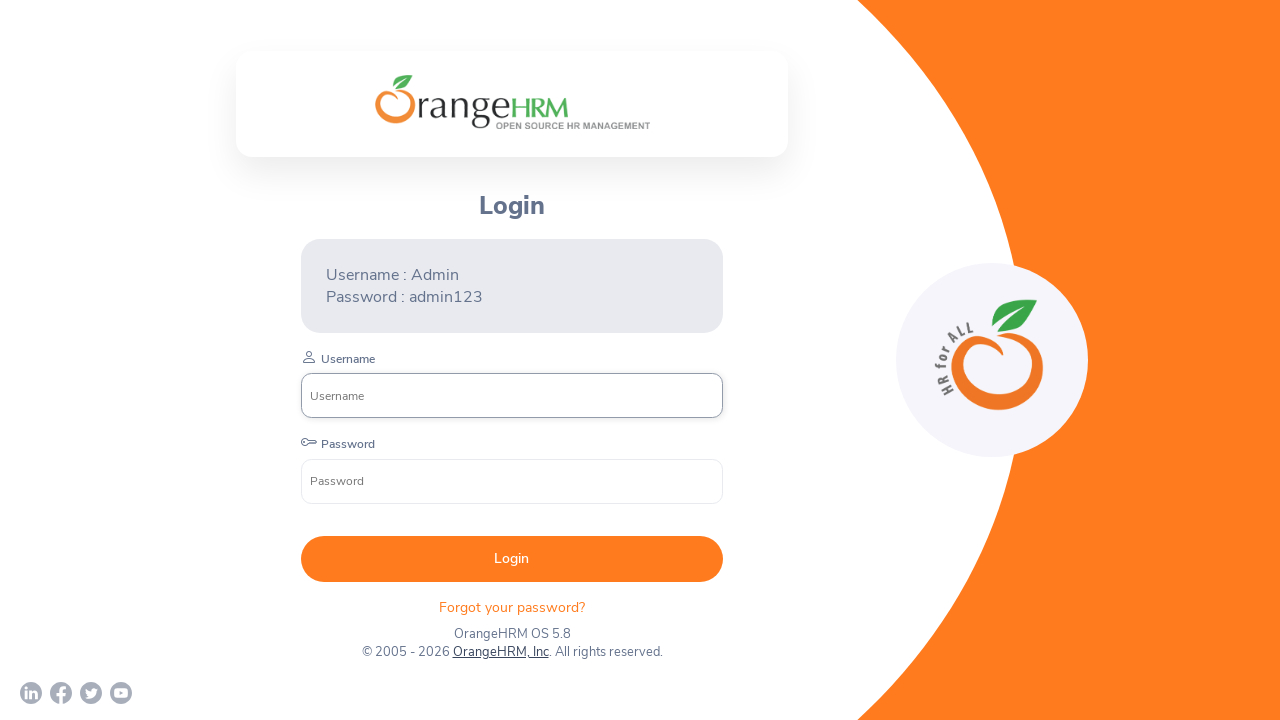

Retrieved page title: OrangeHRM
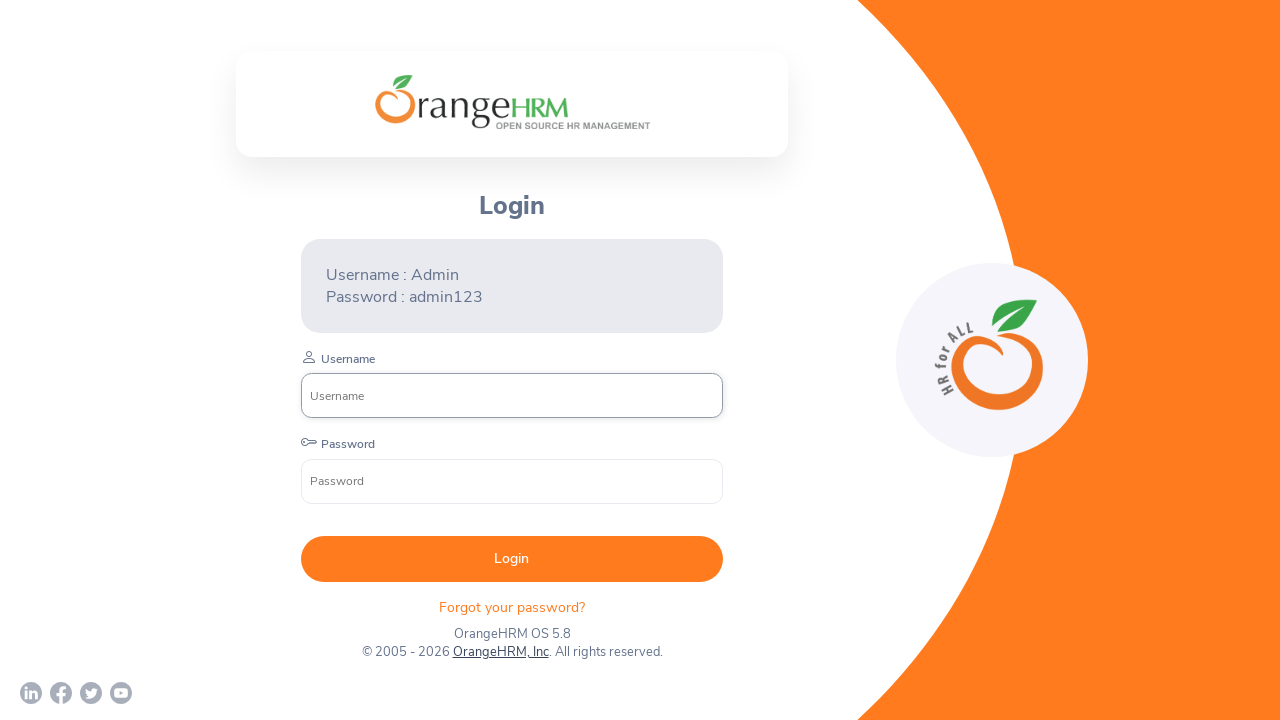

Printed page title to console
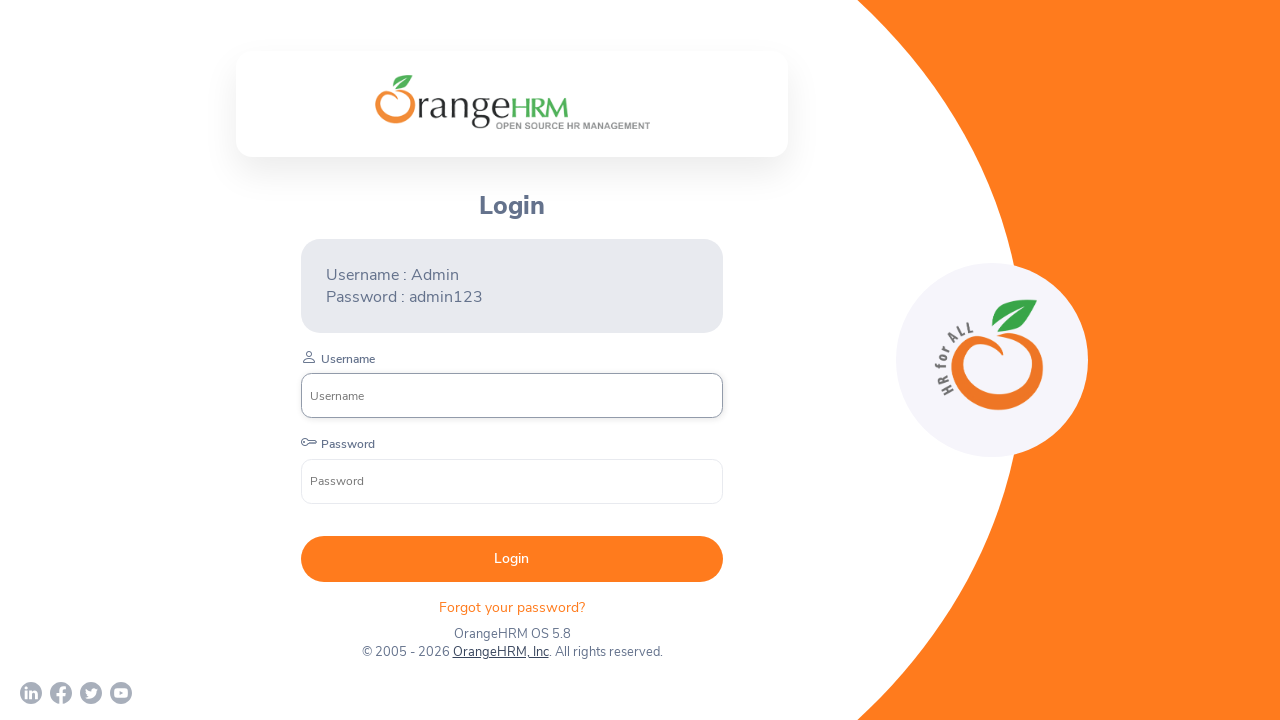

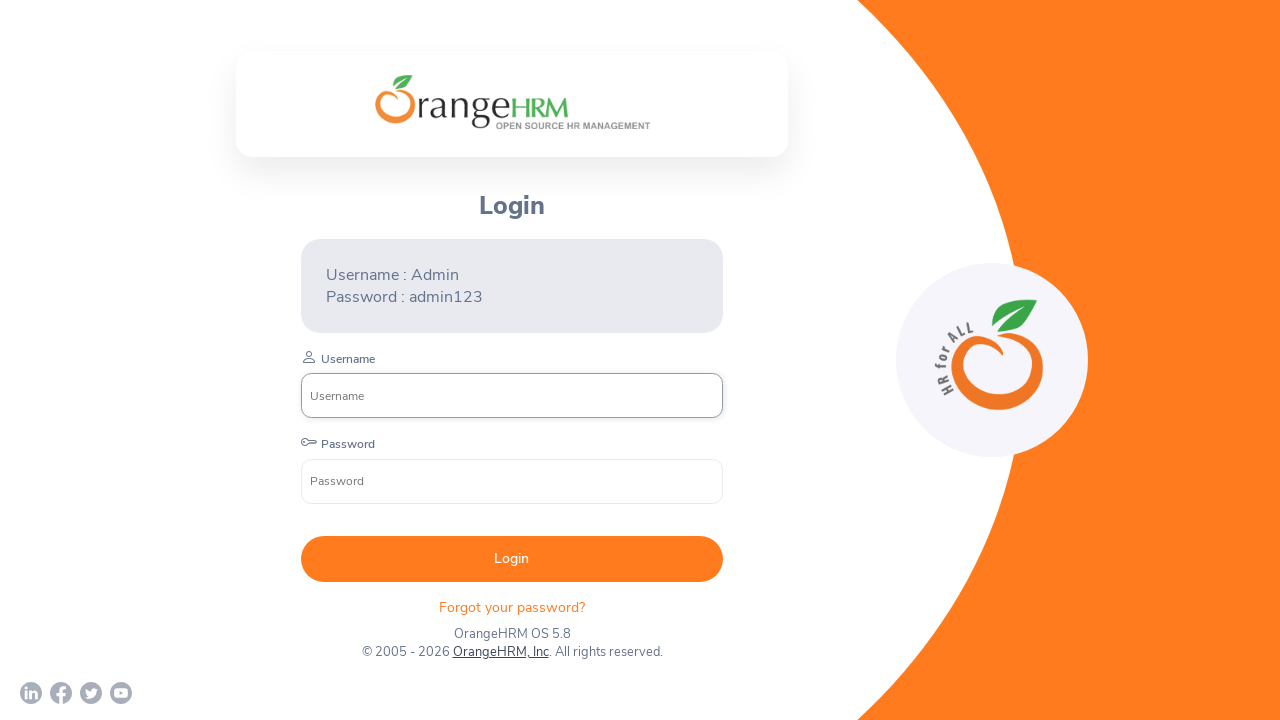